Tests infinite scroll functionality on a program listings page by scrolling to the bottom repeatedly until all dynamic content has loaded.

Starting URL: https://saskpolytech.ca/programs-and-courses/browse-programs/a-z-listing.aspx

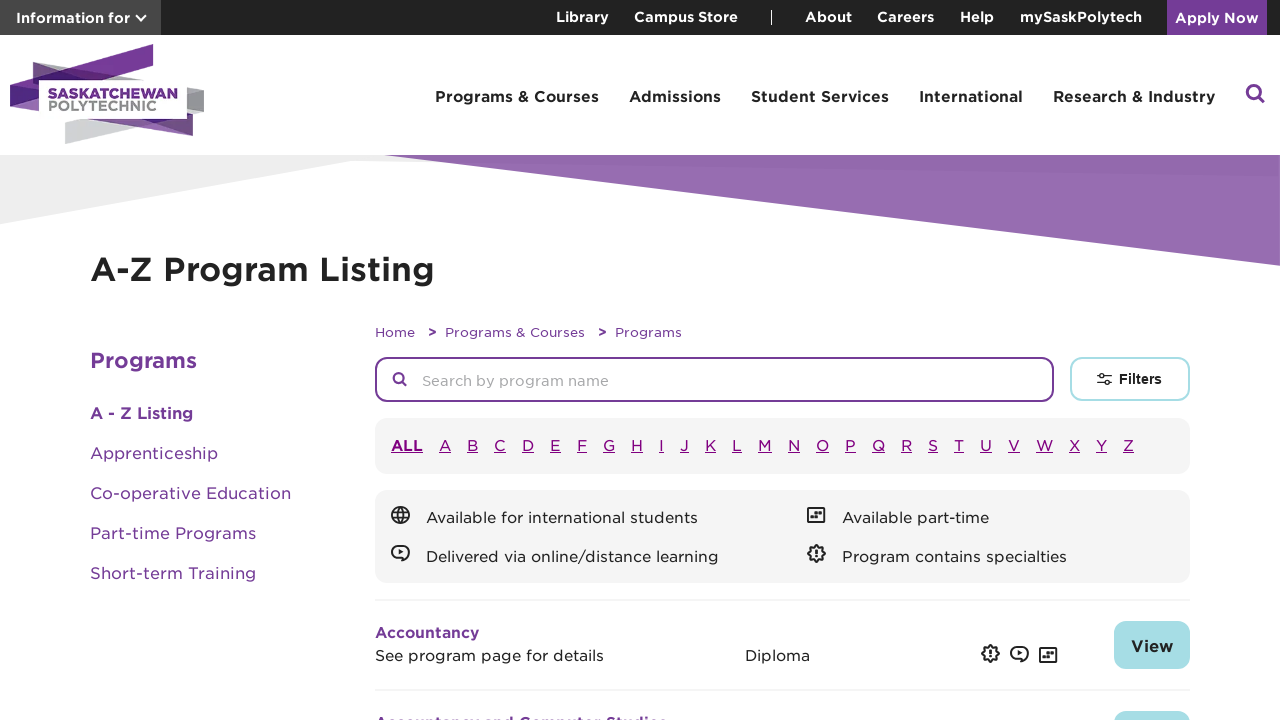

Retrieved initial page height
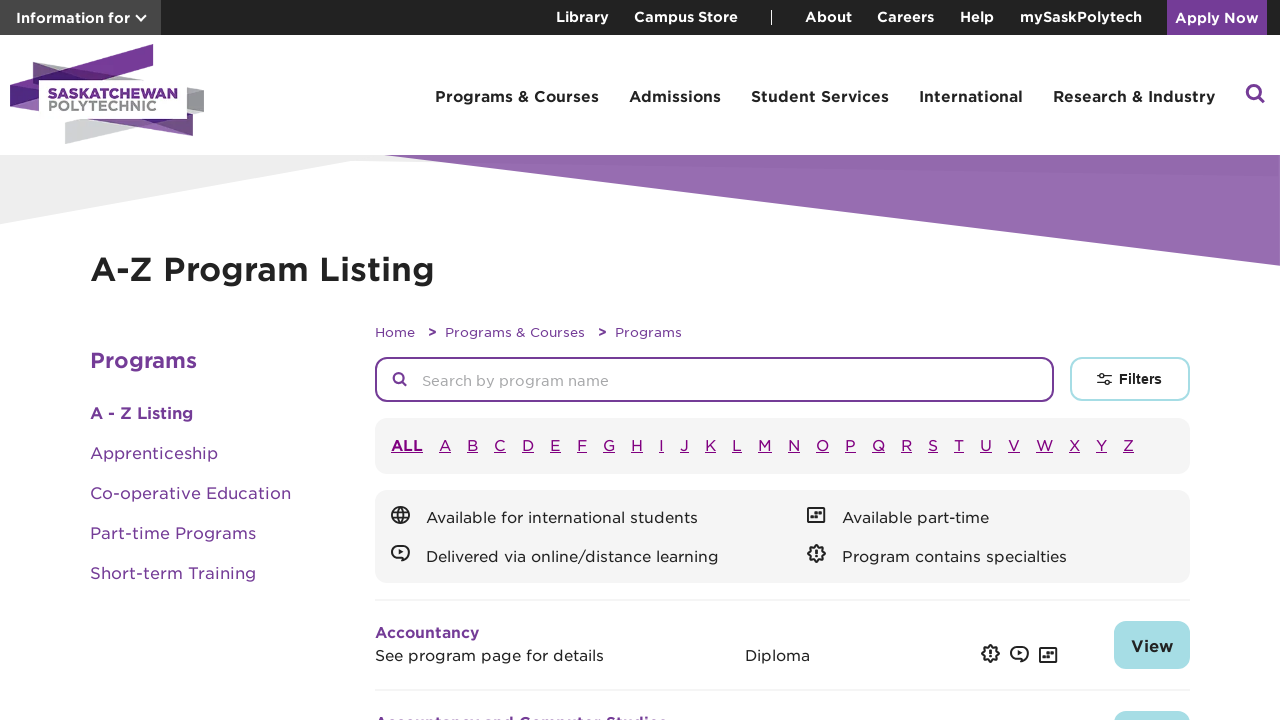

Scrolled to bottom of page
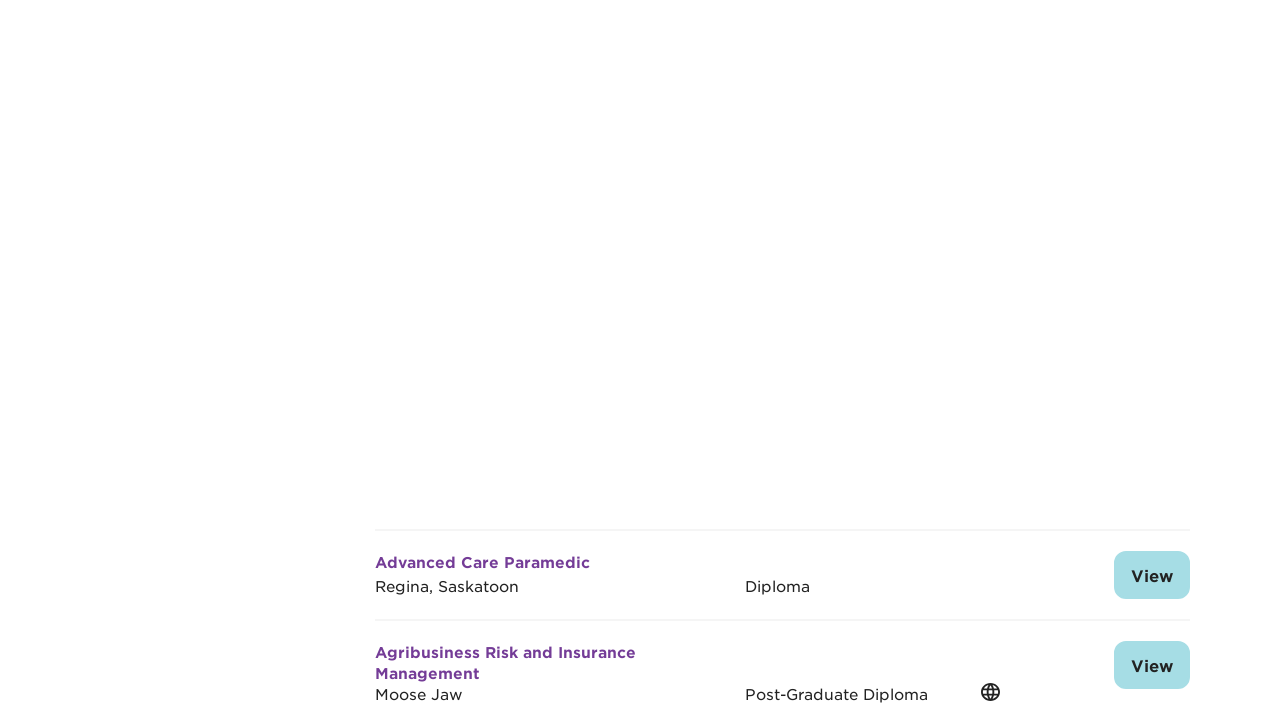

Waited 2 seconds for dynamic content to load
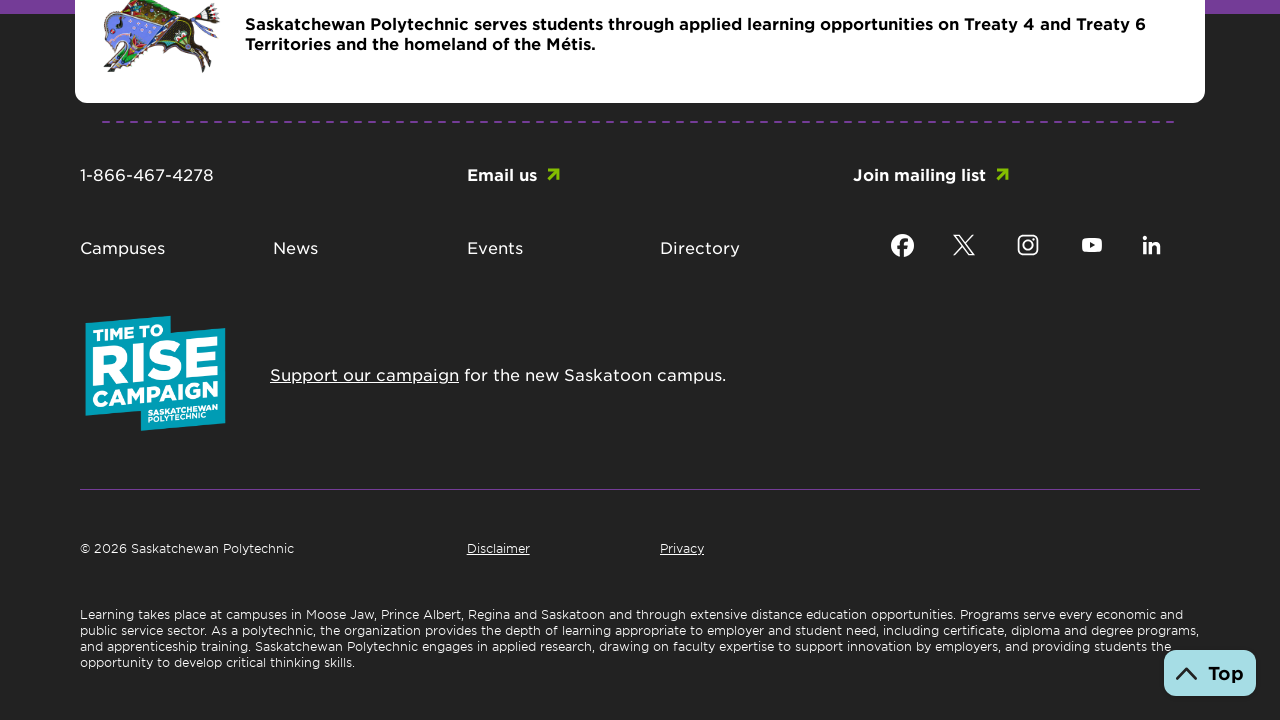

Retrieved new page height after scroll
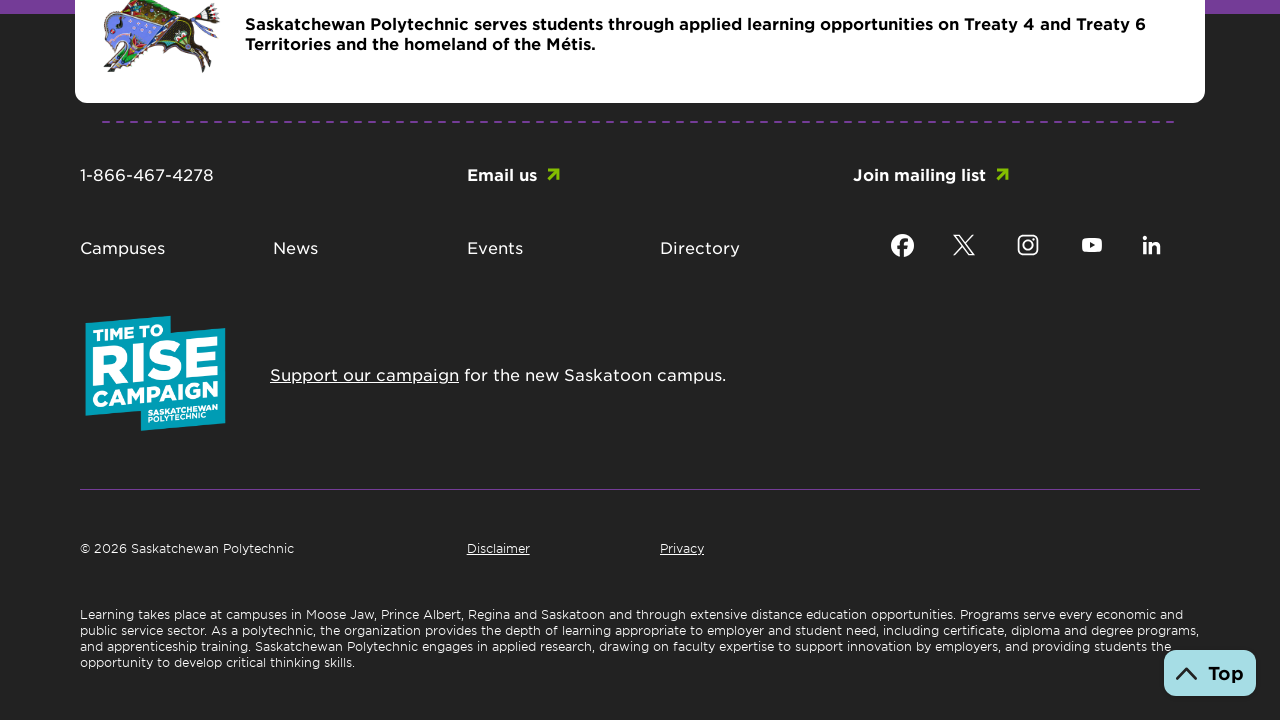

Reached bottom of page - no more content to load
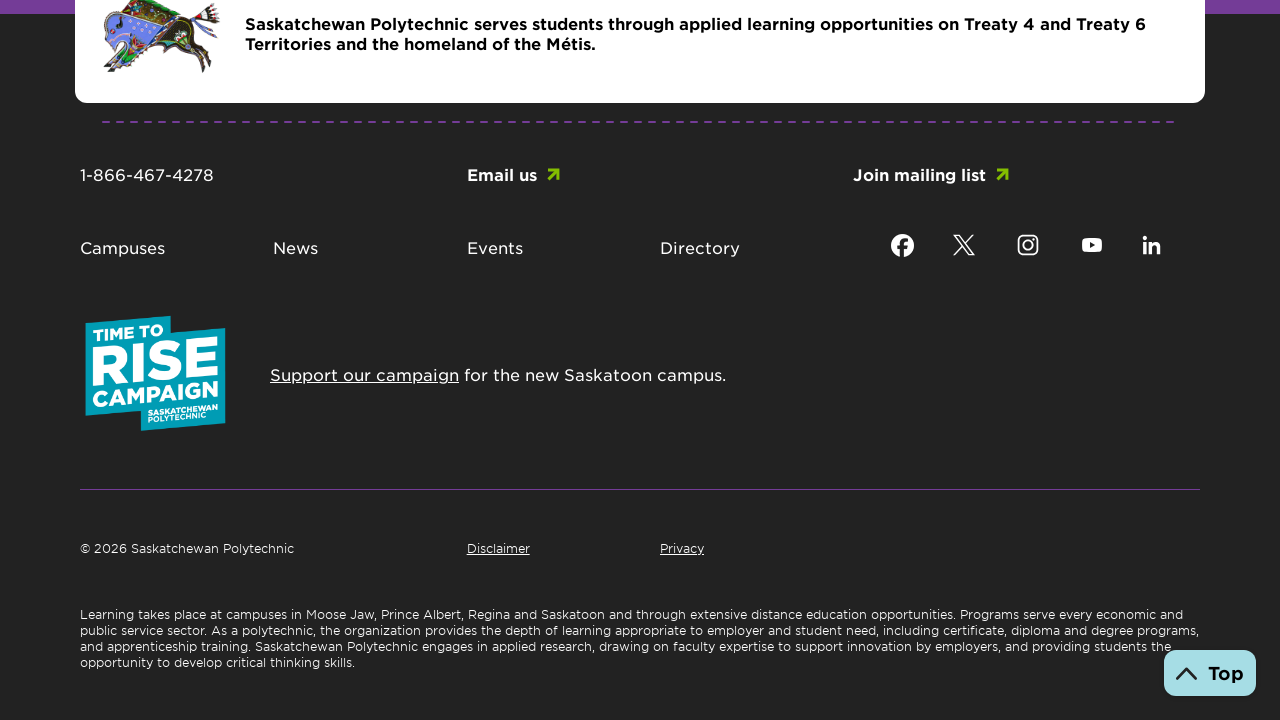

Verified that program listings have loaded
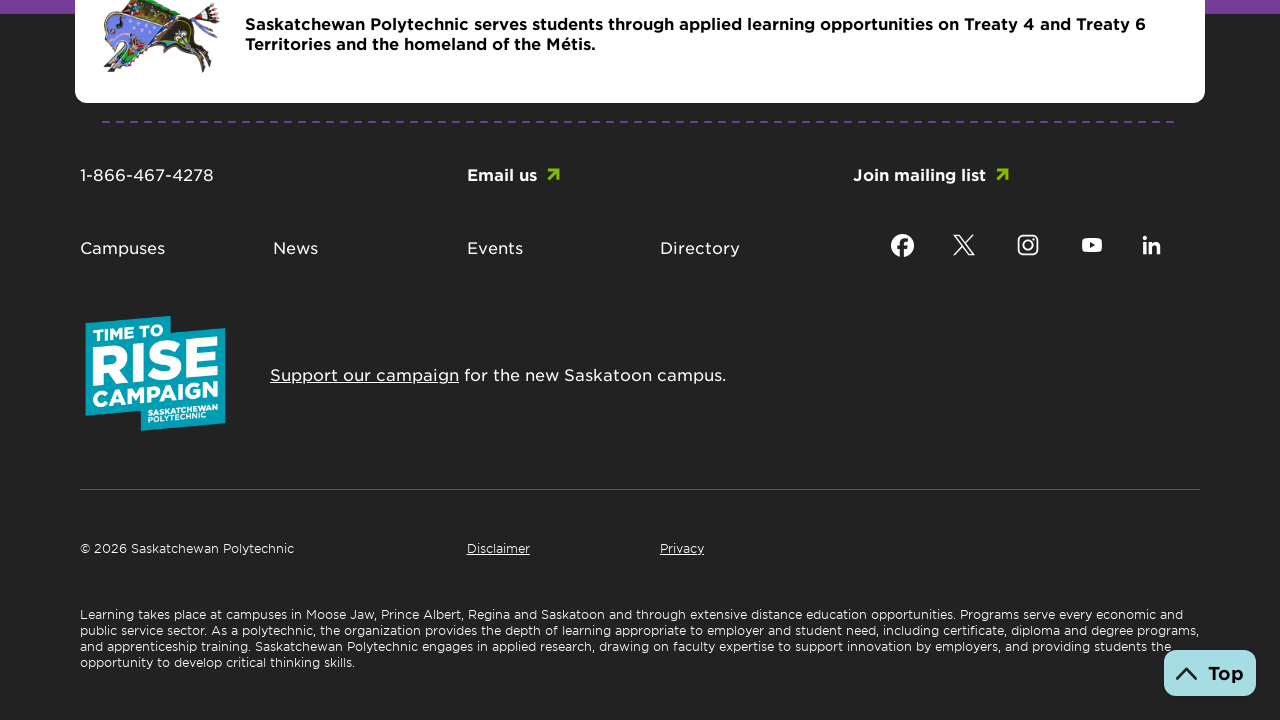

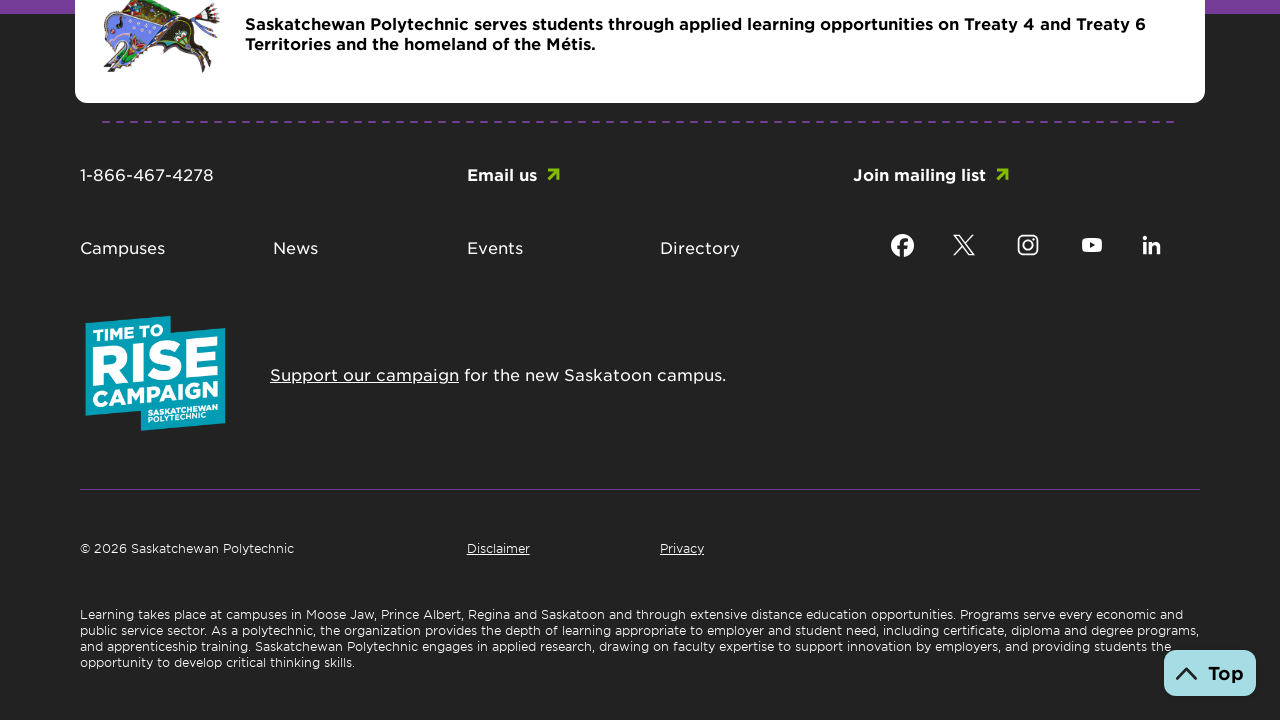